Tests registration form with an email that already exists in the system and verifies the duplicate email error message

Starting URL: https://todo.qacart.com/signup

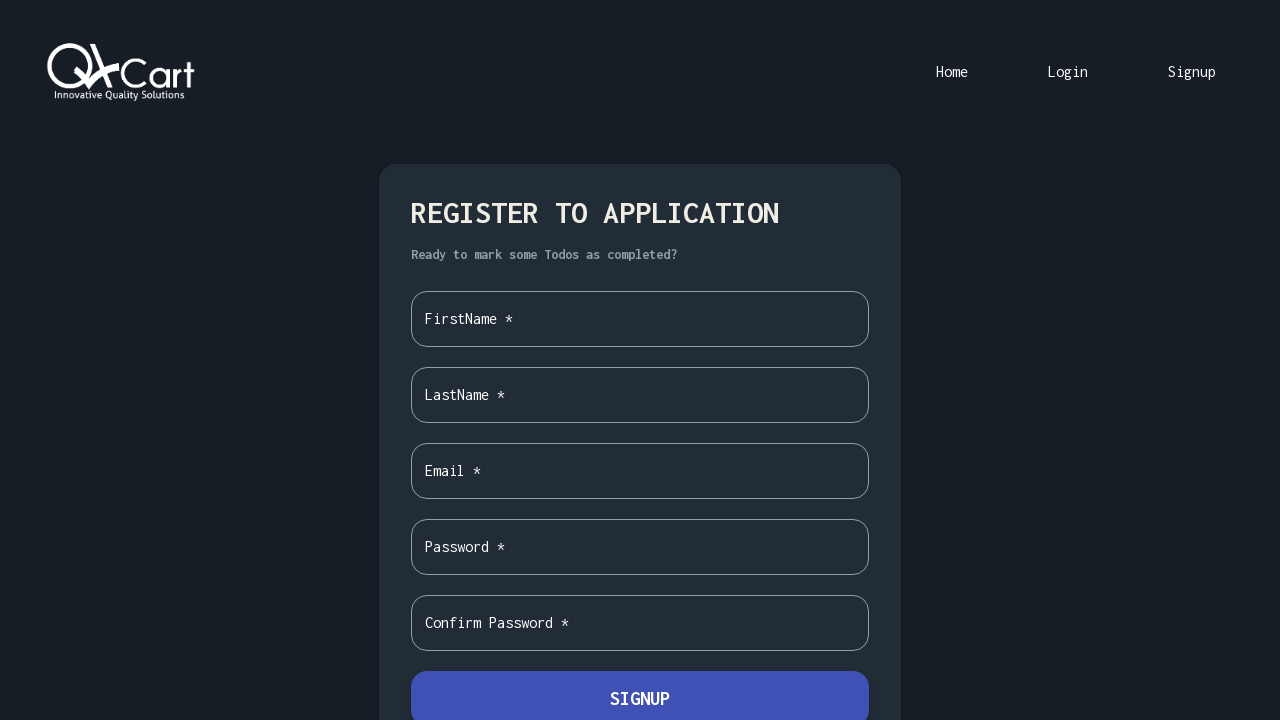

Waited for registration page container to load
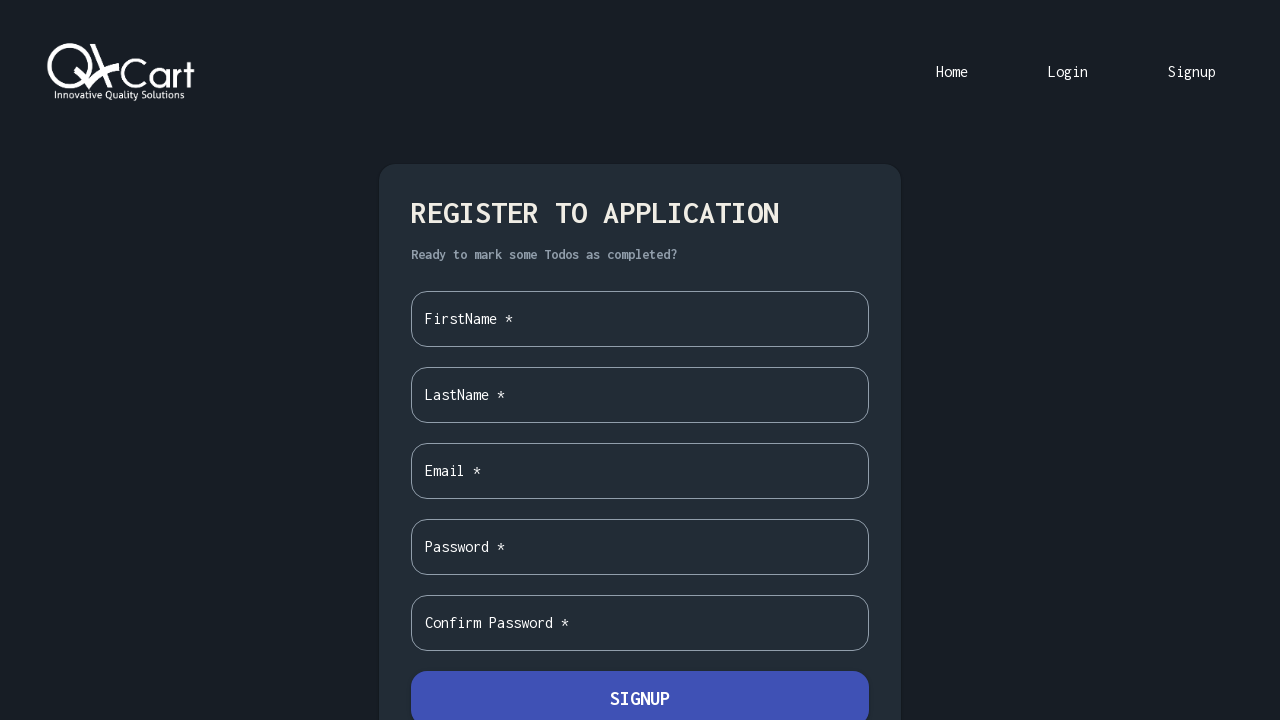

Filled first name field with 'Test Name' on input >> nth=0
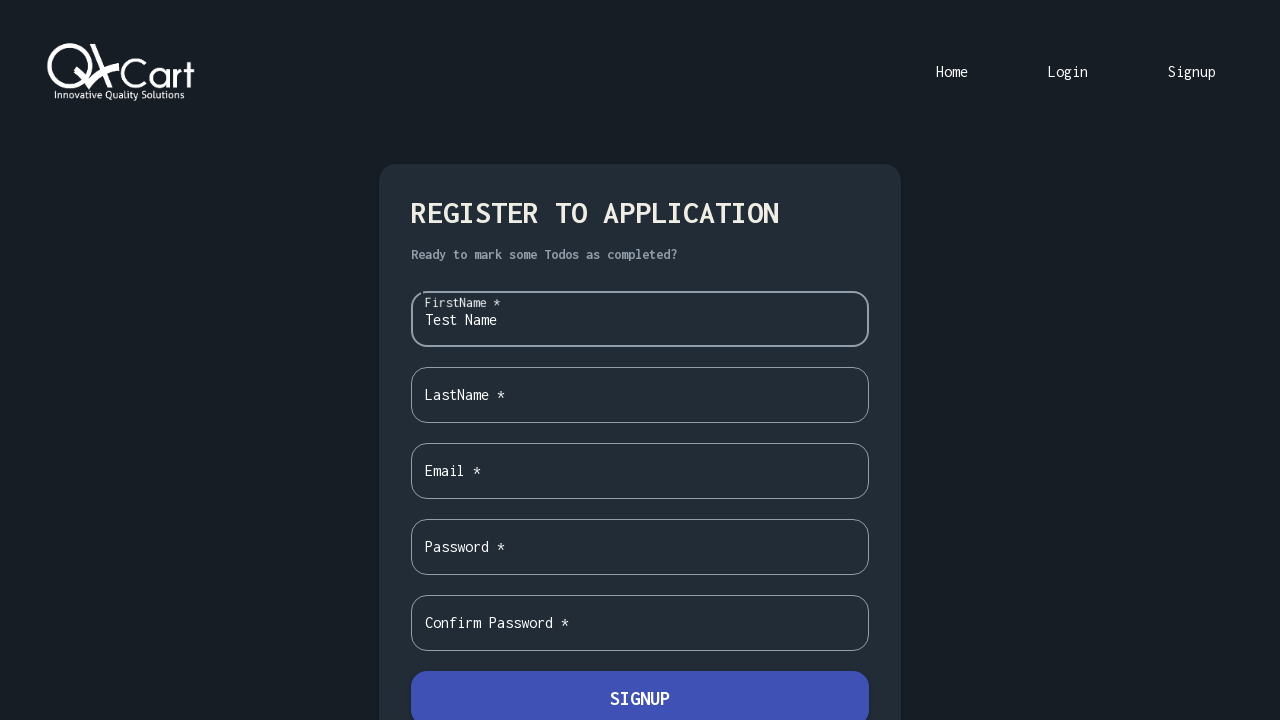

Filled surname field with 'Test Surname' on input >> nth=1
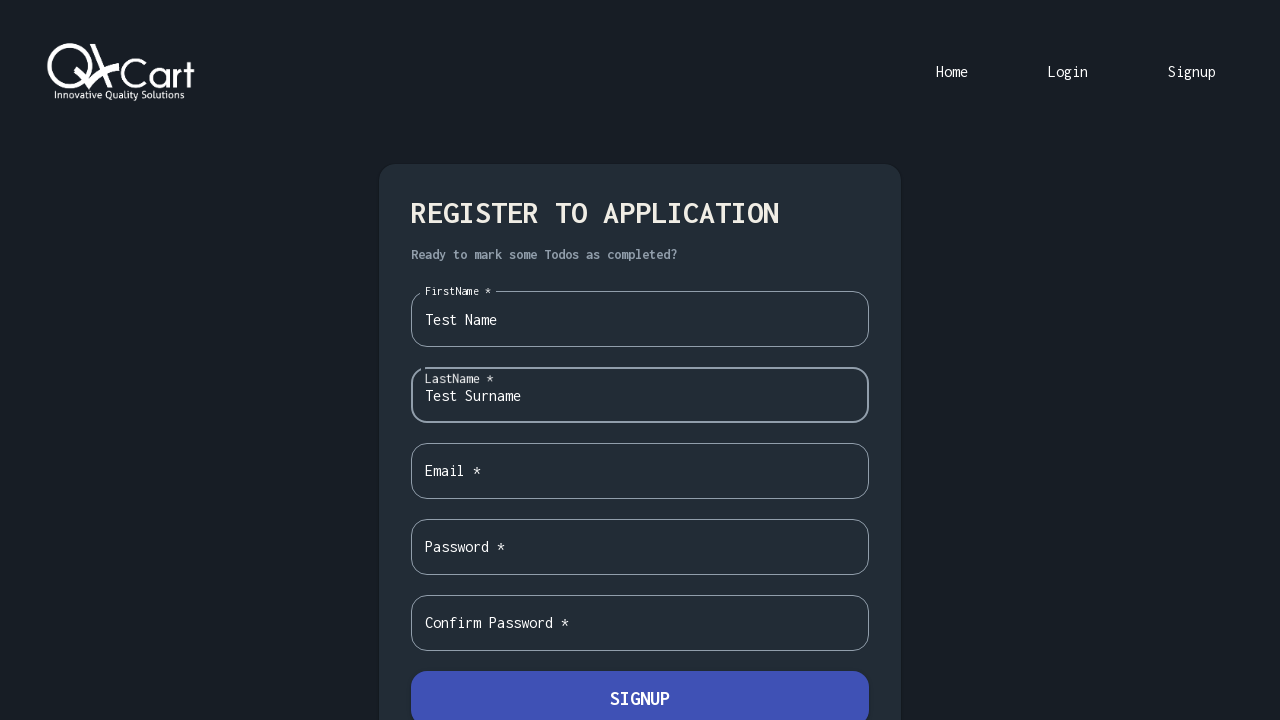

Filled email field with duplicate email 'newemail@email.com' on input >> nth=2
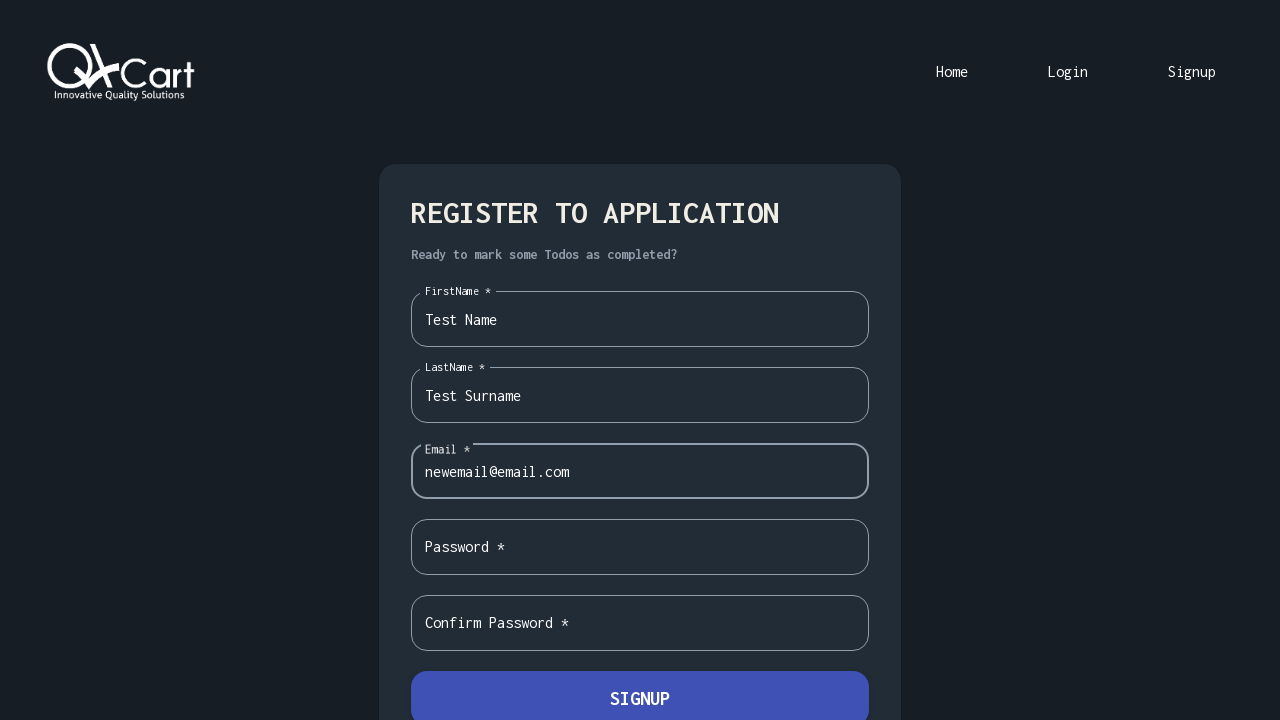

Filled password field with 'InvalidPassword' on input >> nth=3
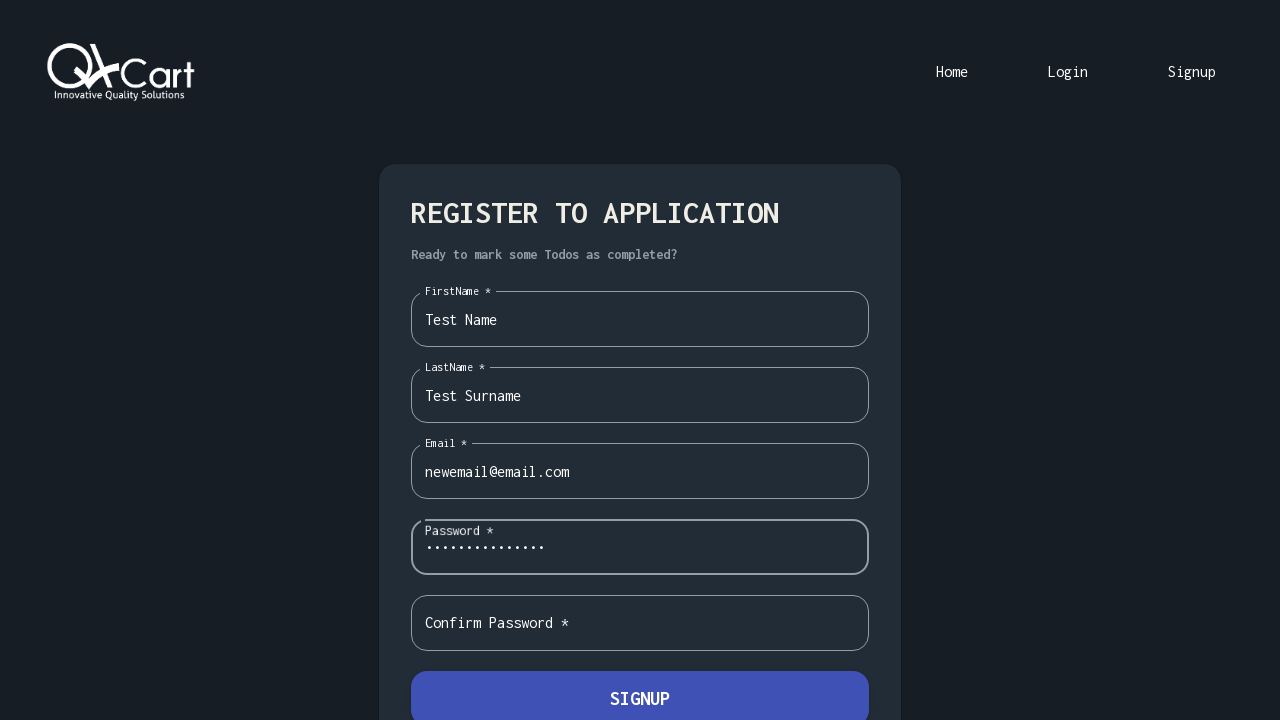

Filled confirm password field with 'InvalidPassword' on input >> nth=4
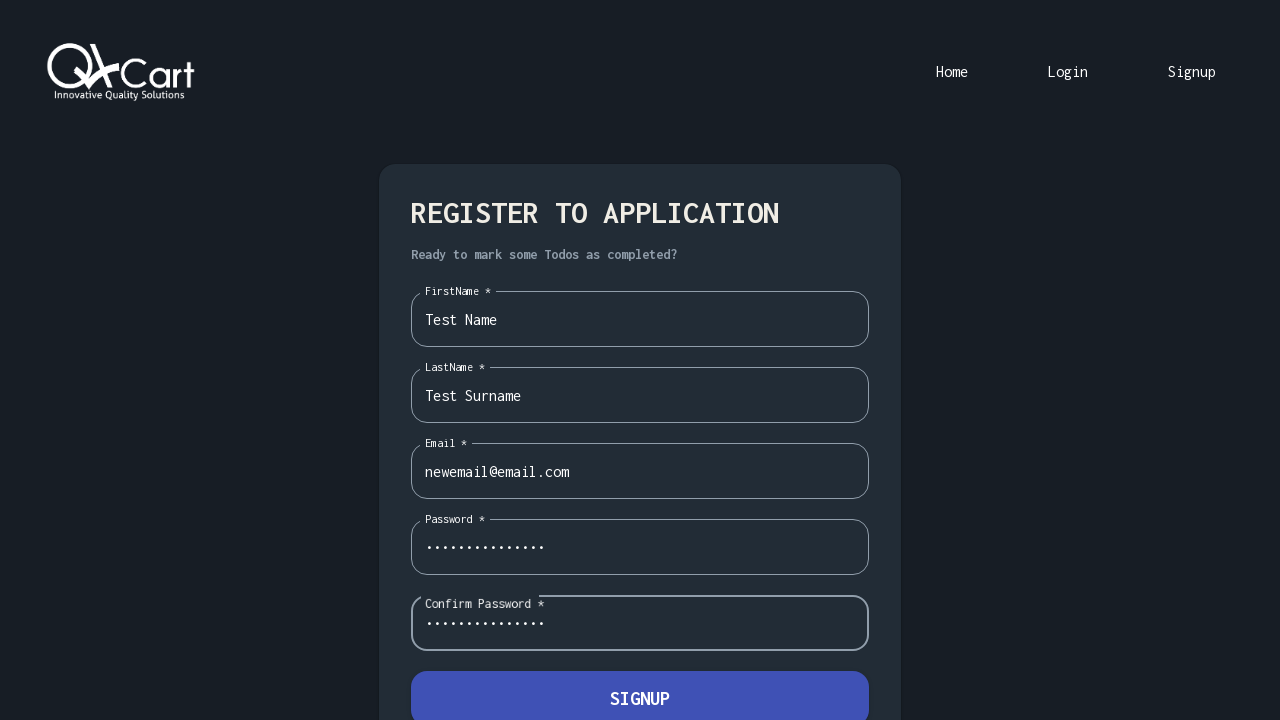

Clicked signup button to attempt registration with duplicate email at (640, 693) on internal:role=button >> internal:has-text="Signup"i
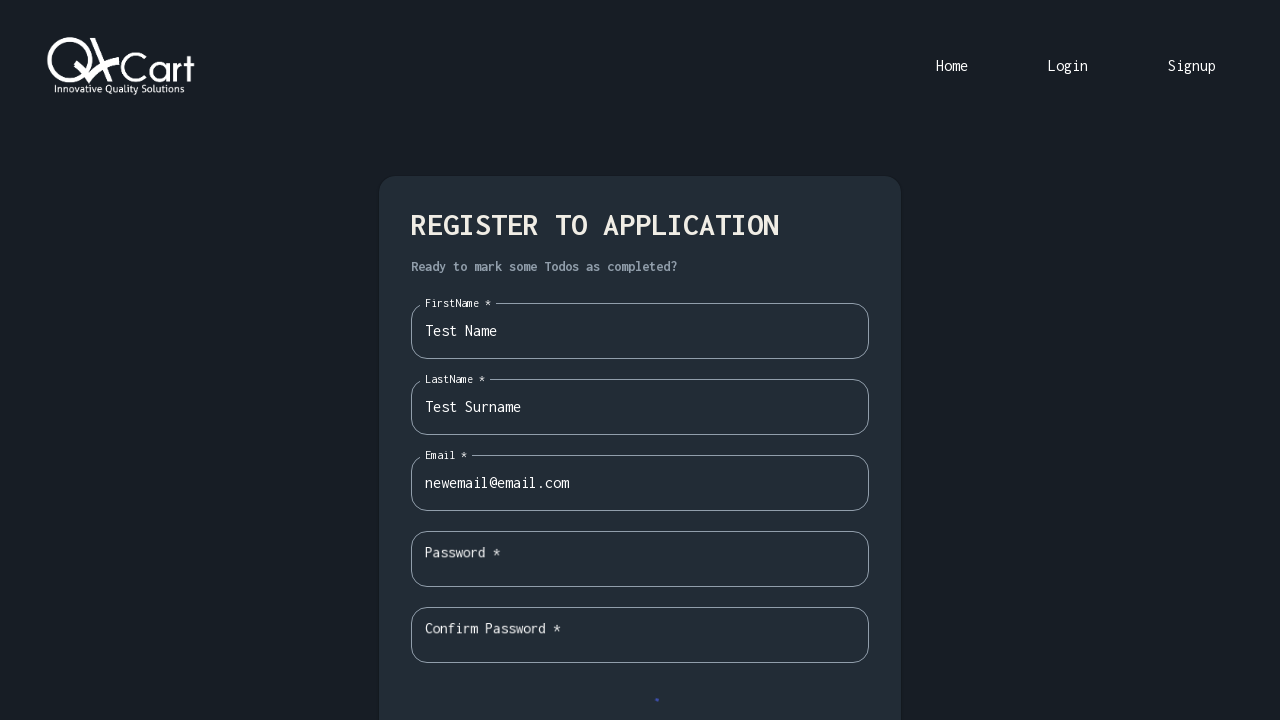

Duplicate email error alert appeared
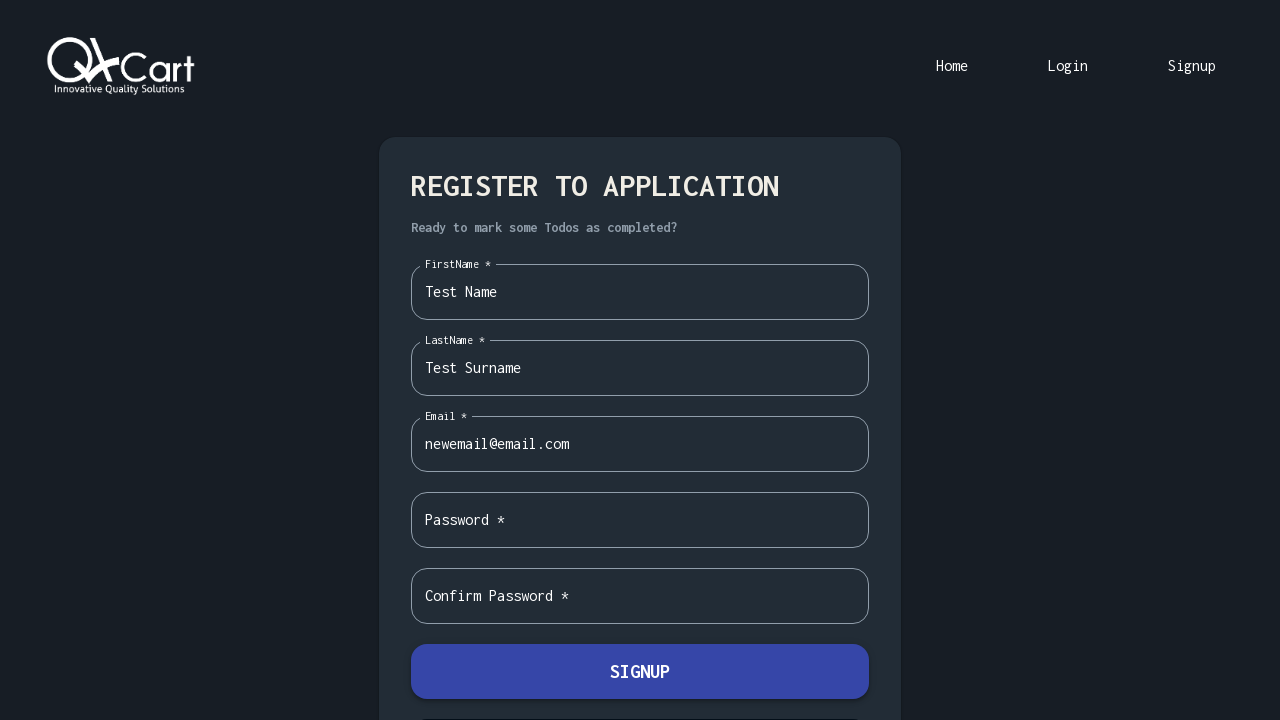

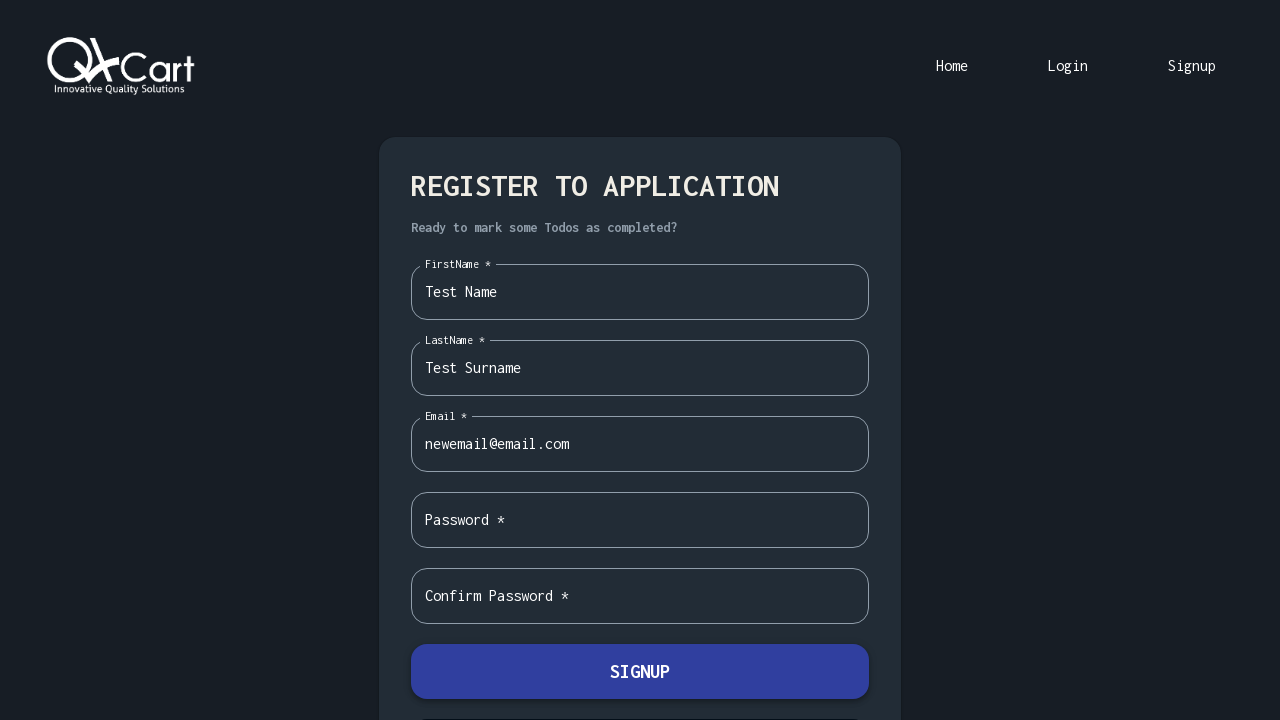